Tests radio button selection by finding and clicking the Hockey radio button from a list of radio buttons

Starting URL: https://practice.cydeo.com/radio_buttons

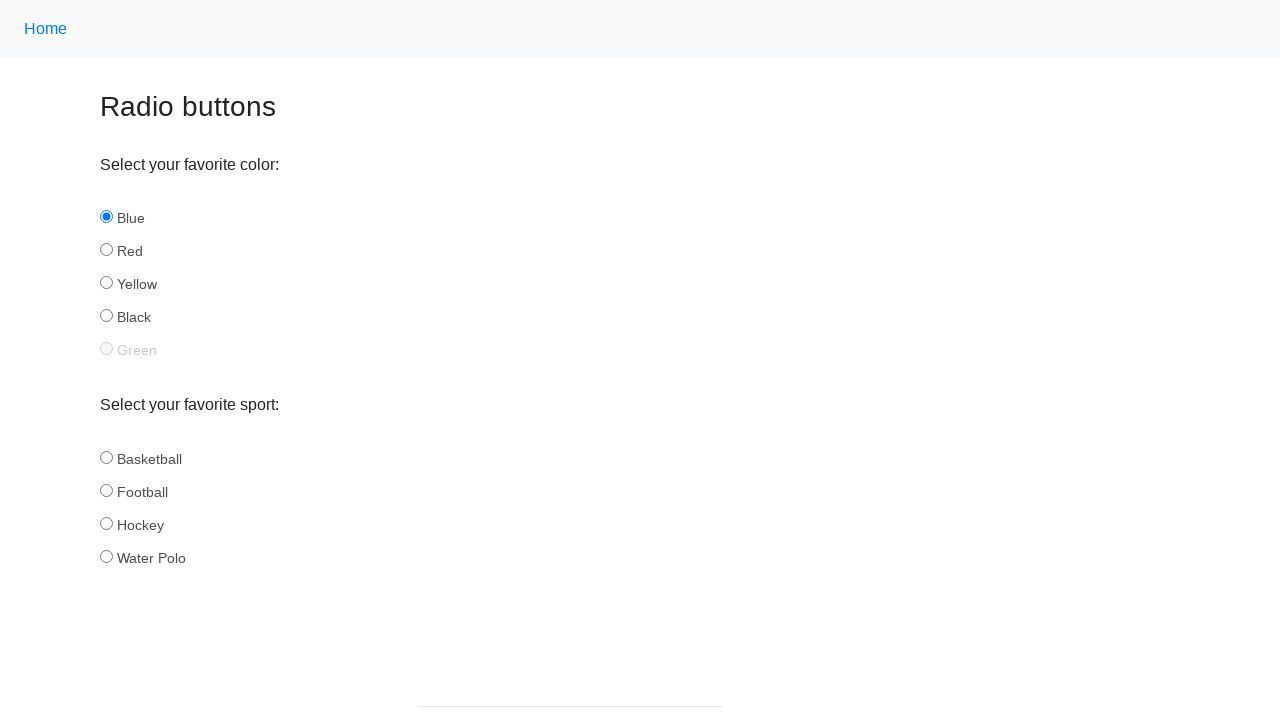

Clicked Hockey radio button at (106, 523) on #hockey
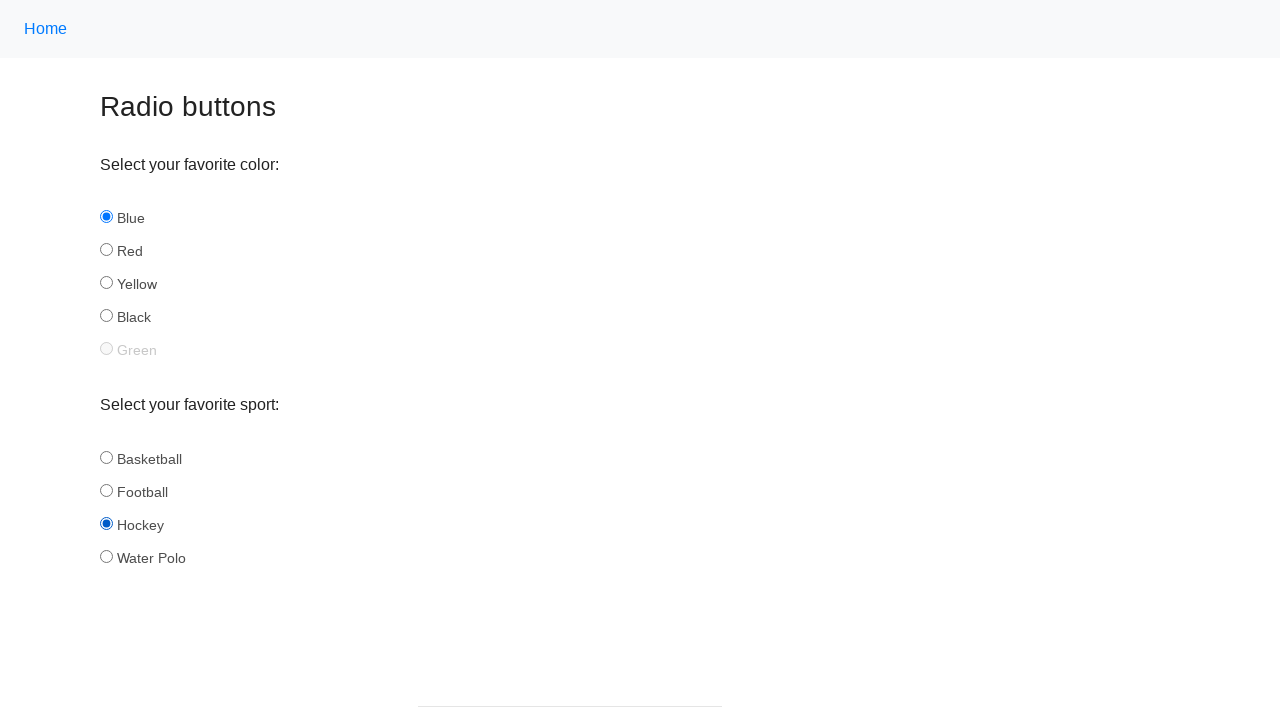

Verified Hockey radio button is selected
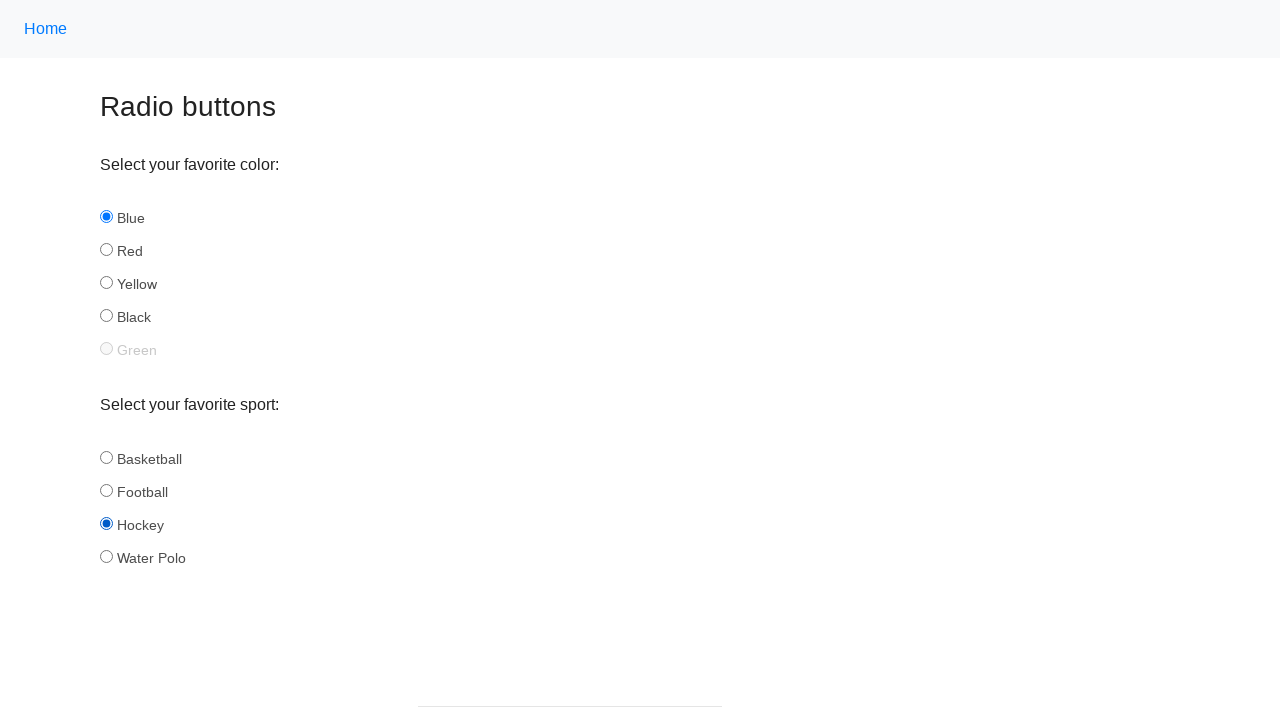

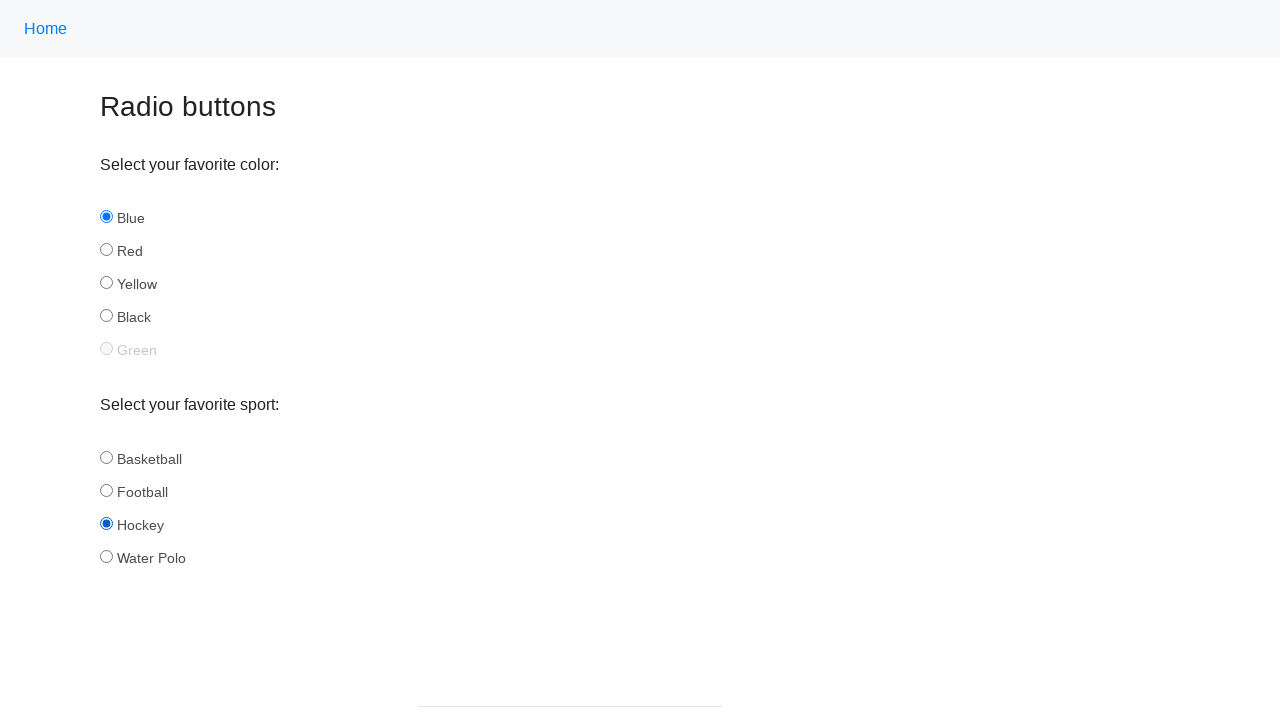